Tests auto-suggestive dropdown functionality by typing "In" and selecting "India" from the suggestions

Starting URL: https://rahulshettyacademy.com/dropdownsPractise/

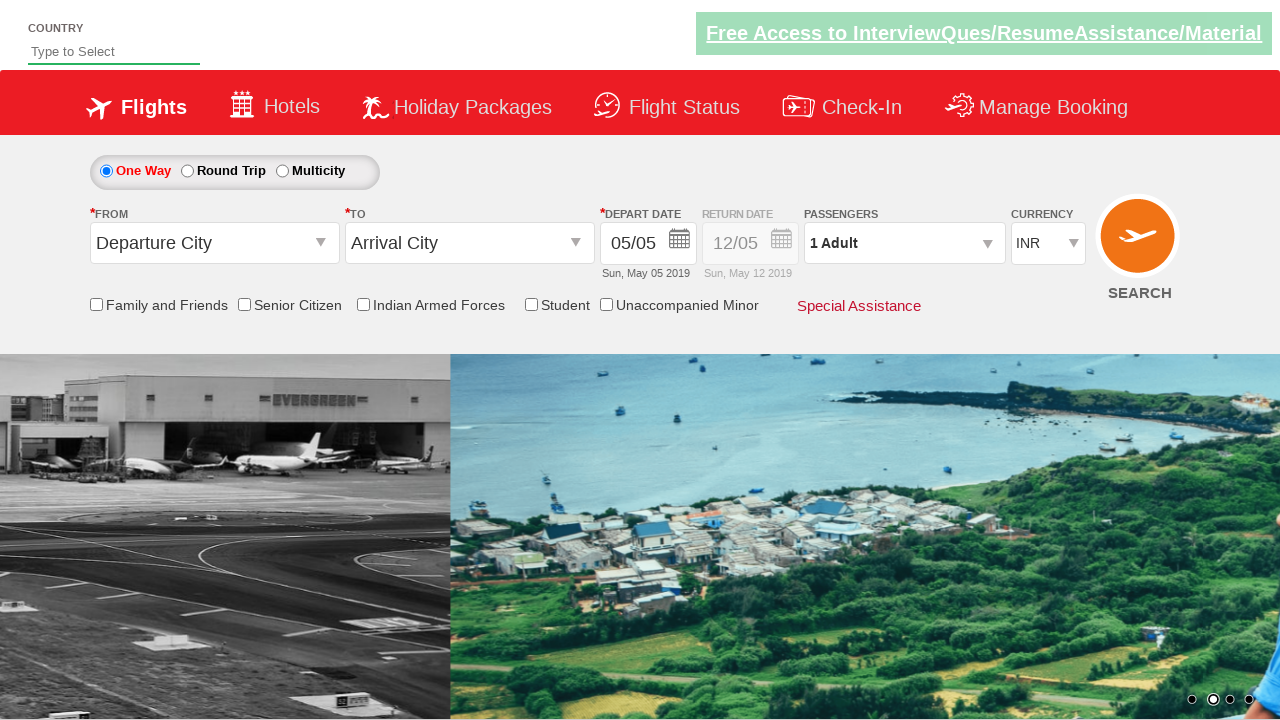

Clicked on the auto-suggest input field at (114, 52) on input#autosuggest
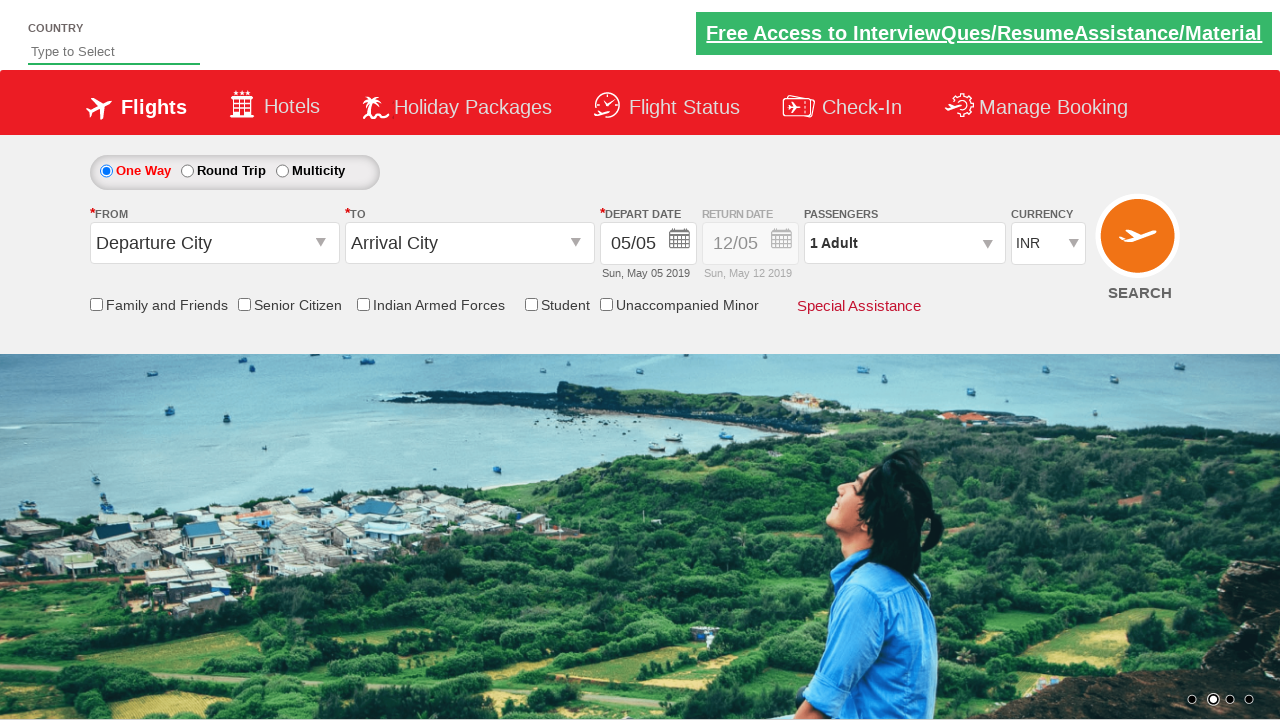

Typed 'In' to trigger dropdown suggestions on input#autosuggest
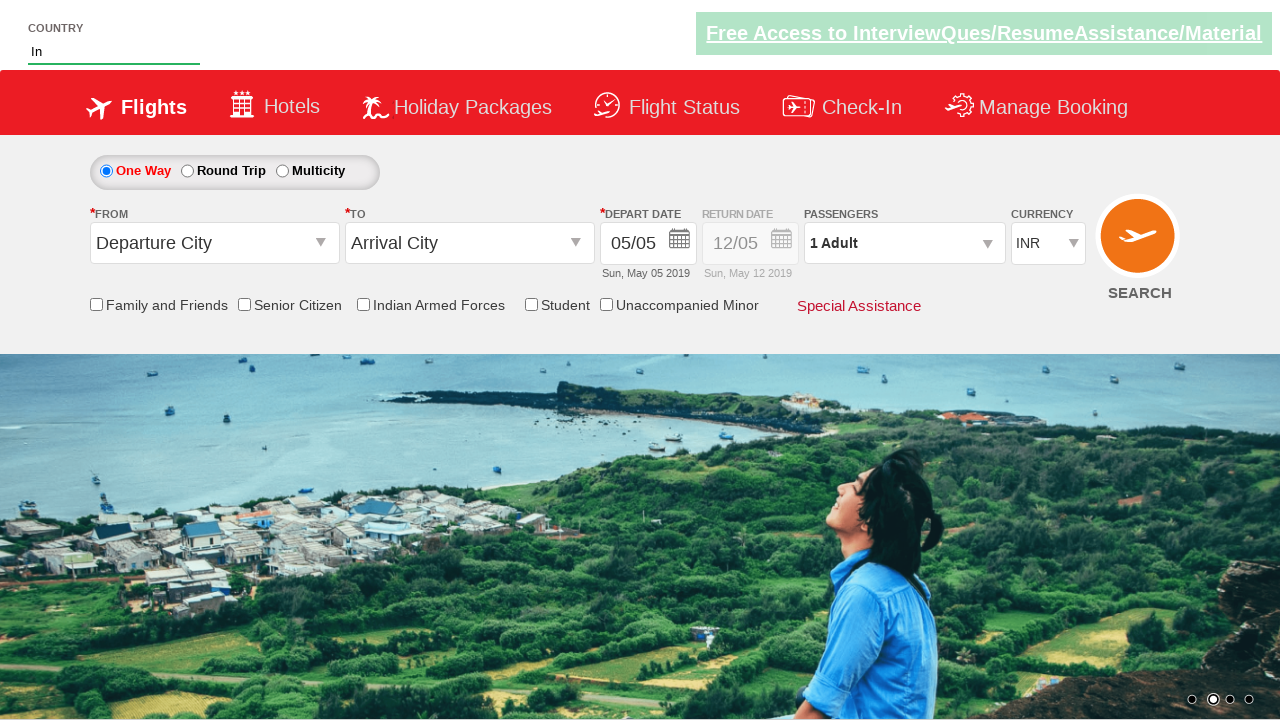

Waited for dropdown options to appear
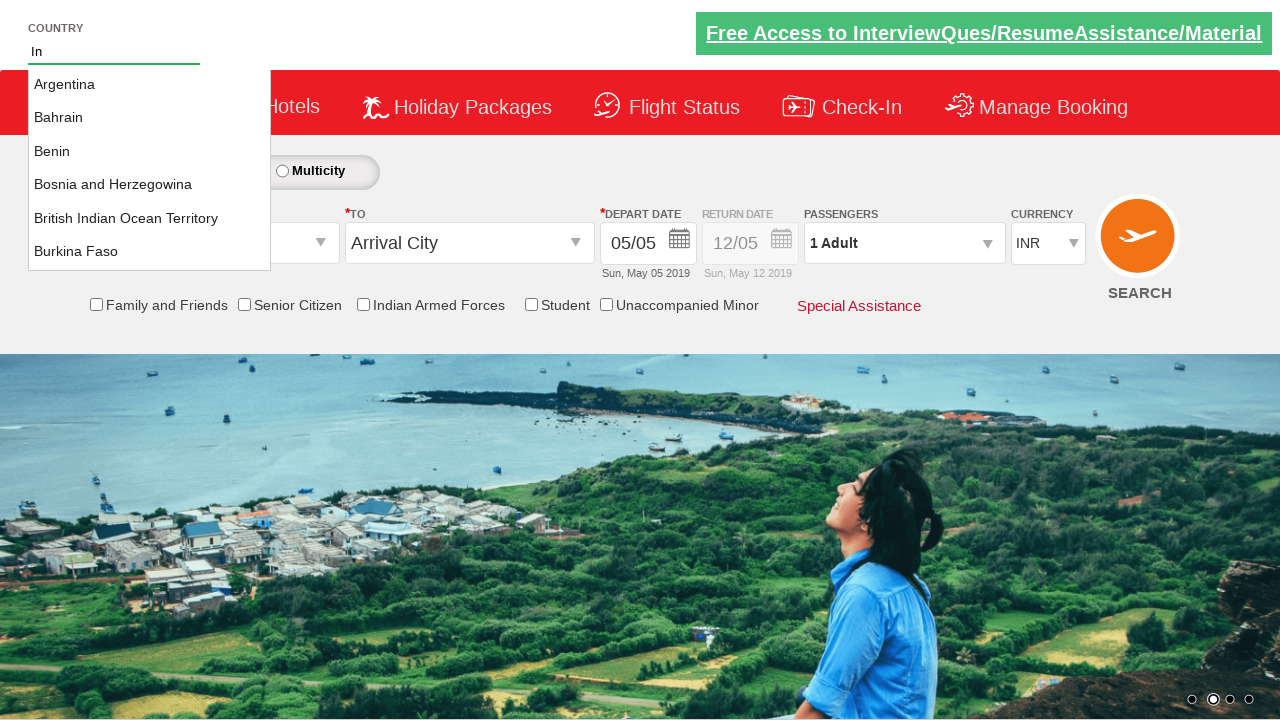

Retrieved all dropdown option elements
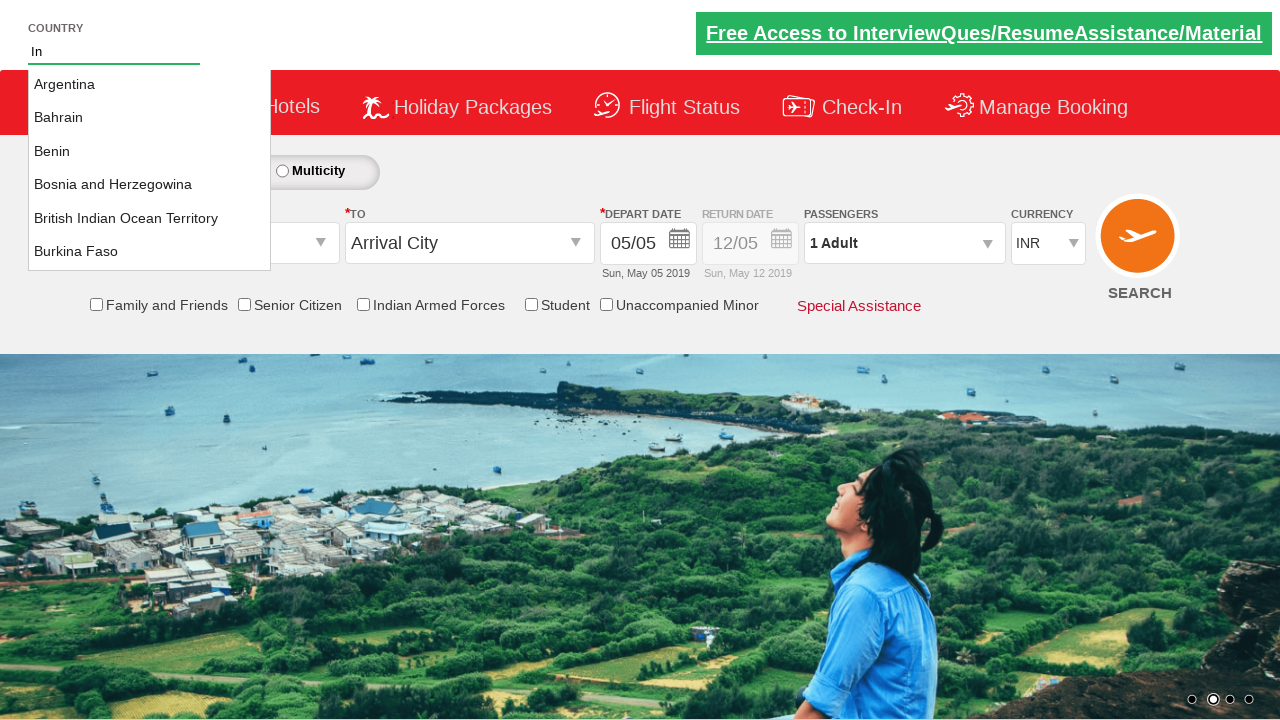

Found and clicked on 'India' from the dropdown suggestions at (150, 168) on a.ui-corner-all >> nth=15
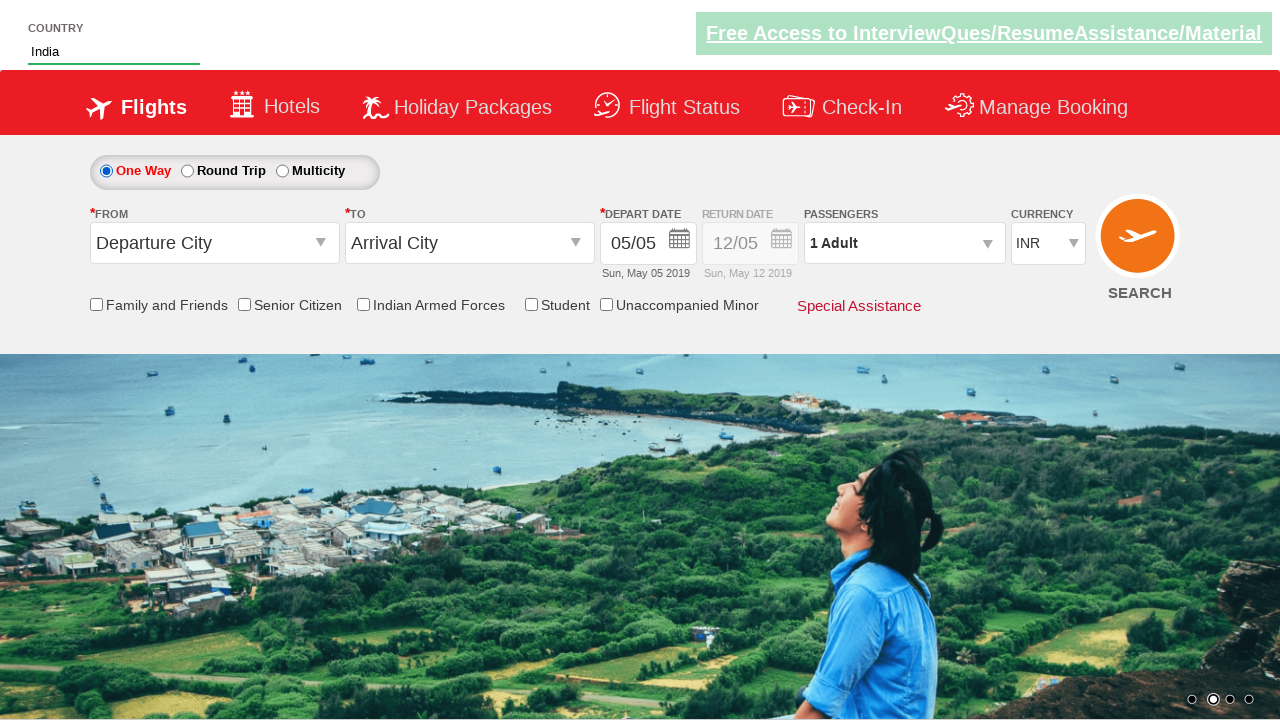

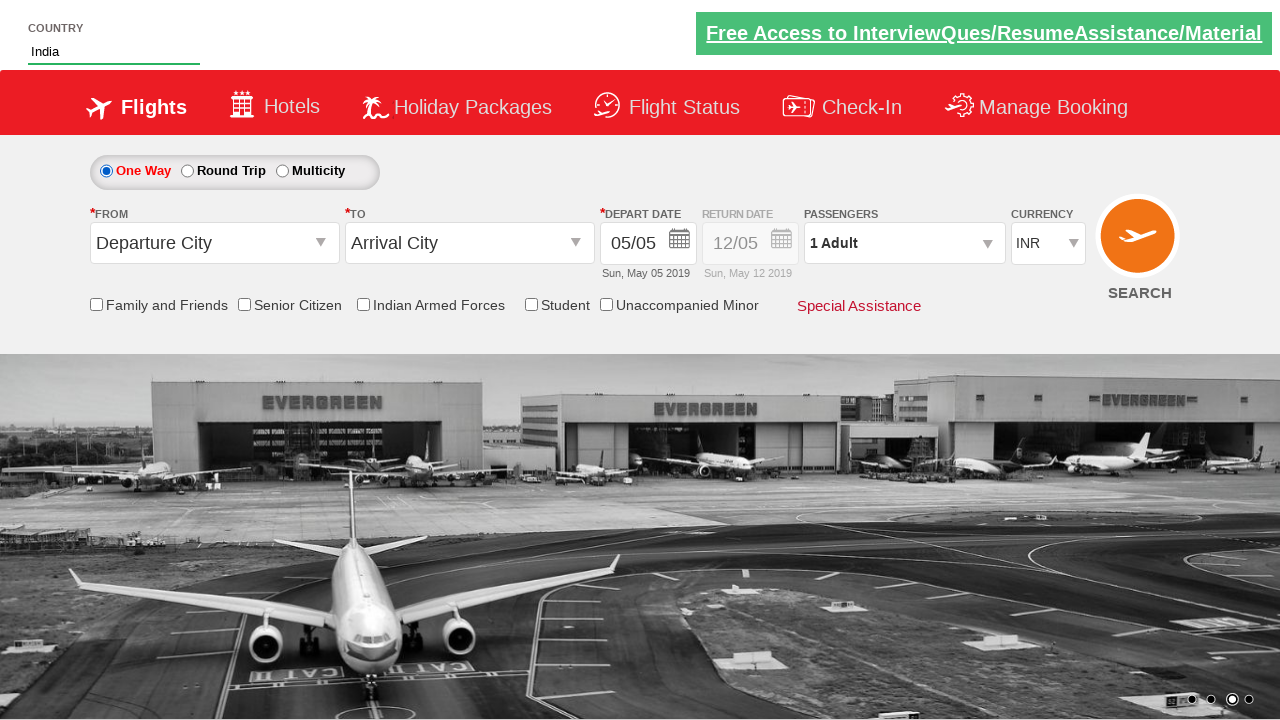